Tests checkbox functionality by checking a checkbox, verifying it's selected, then unchecking it and verifying it's unselected on an automation practice page

Starting URL: https://rahulshettyacademy.com/AutomationPractice/

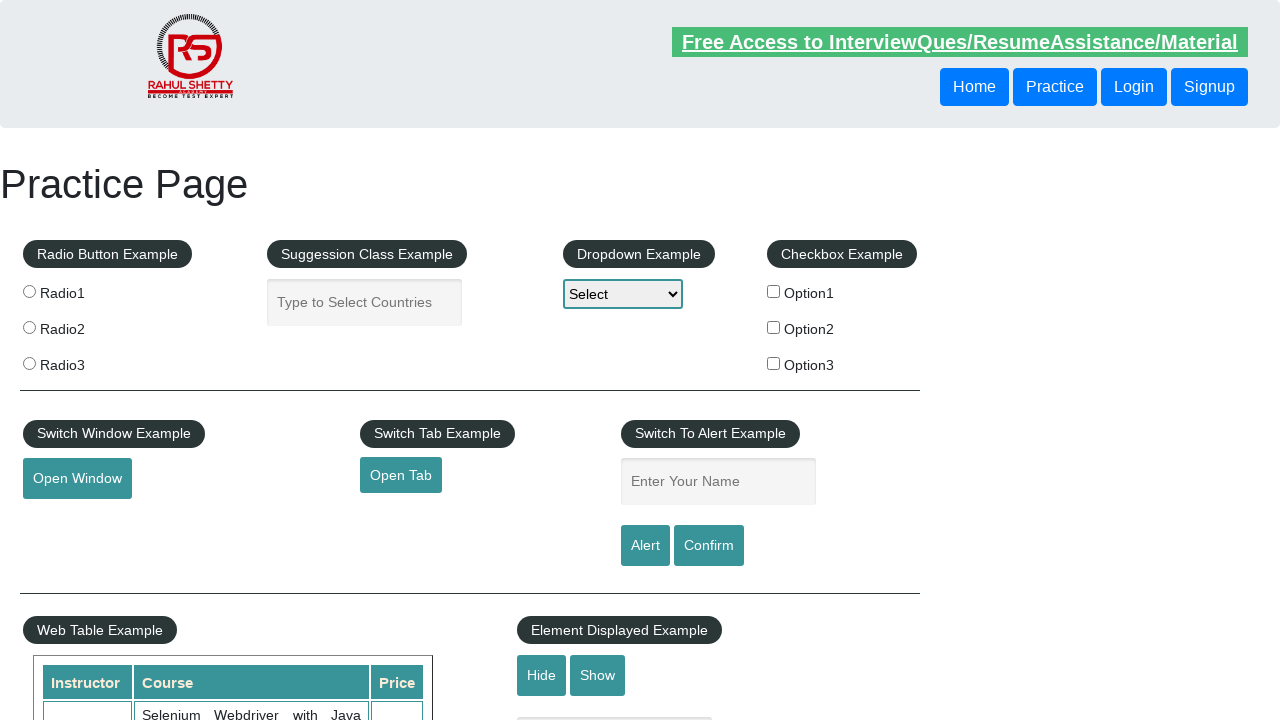

Navigated to automation practice page
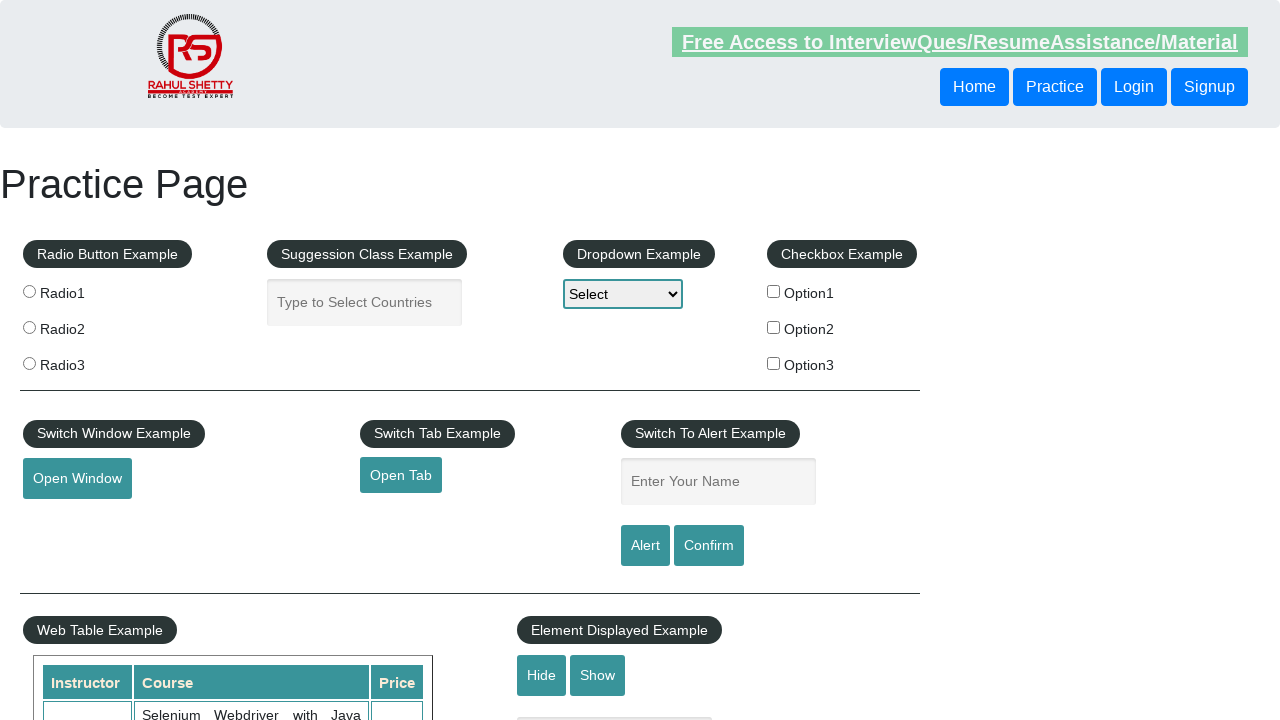

Checkboxes are visible on the page
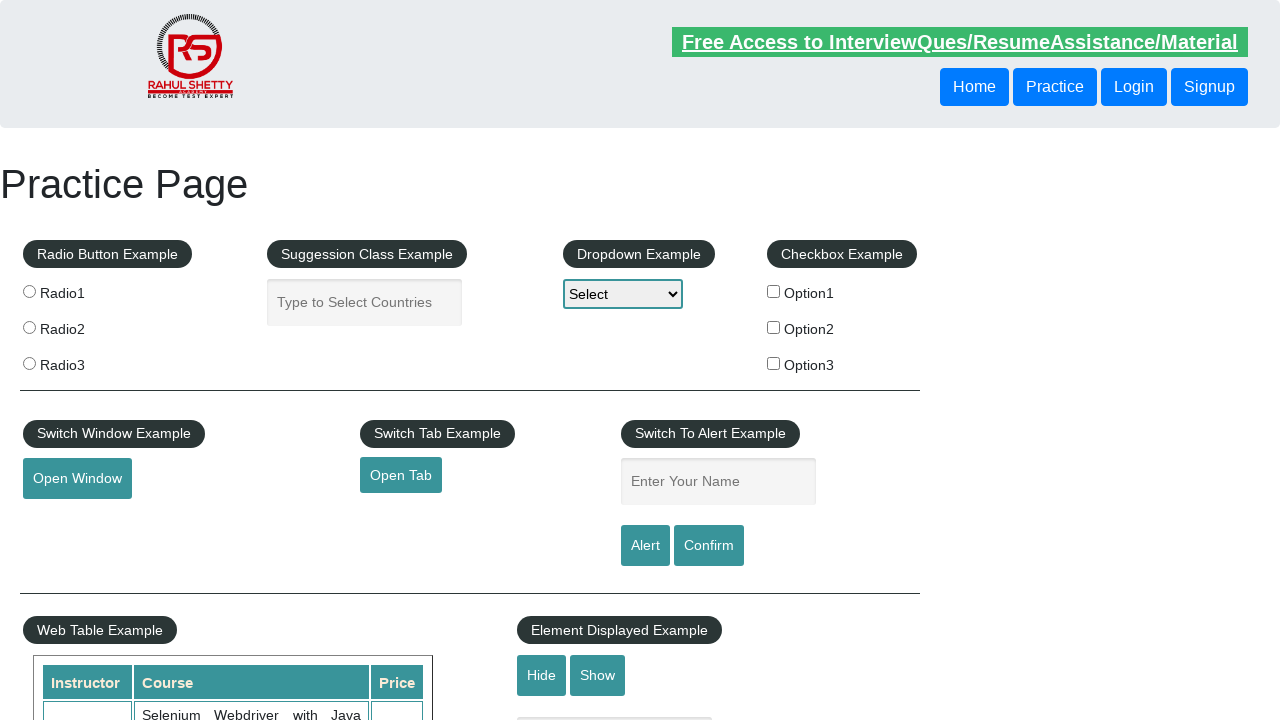

Clicked checkbox #checkBoxOption1 to check it at (774, 291) on #checkBoxOption1
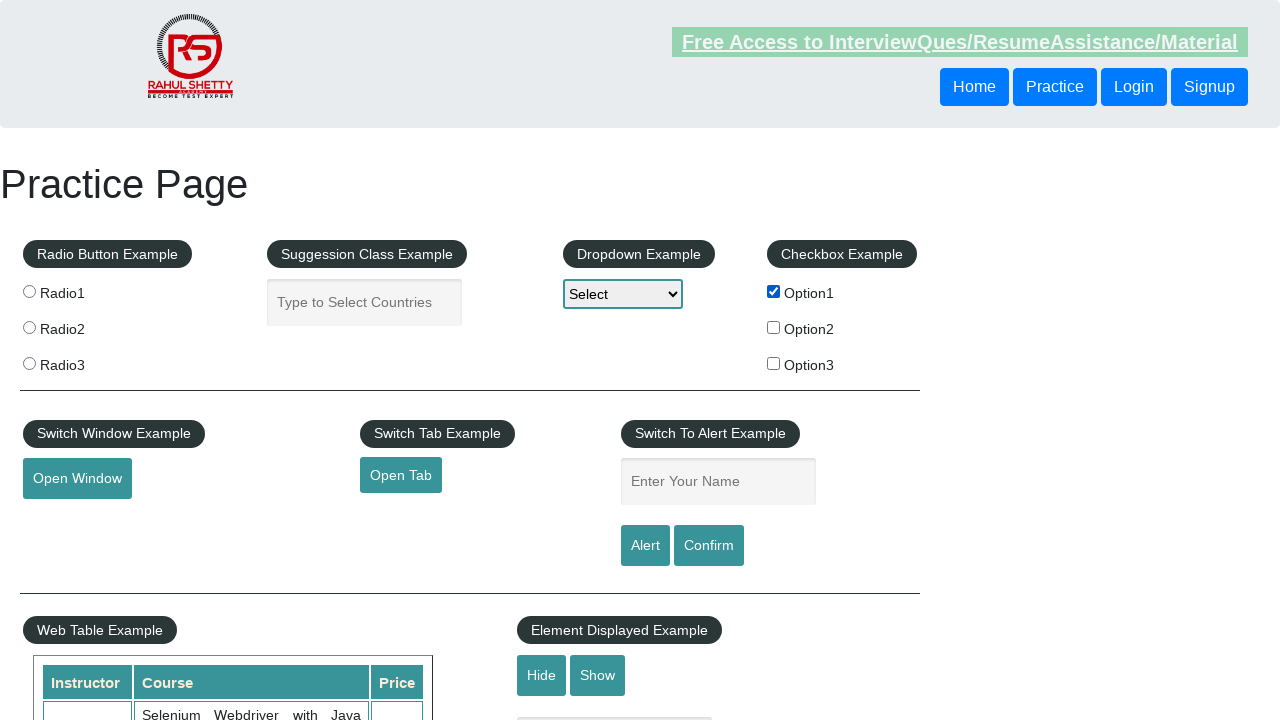

Verified checkbox #checkBoxOption1 is checked
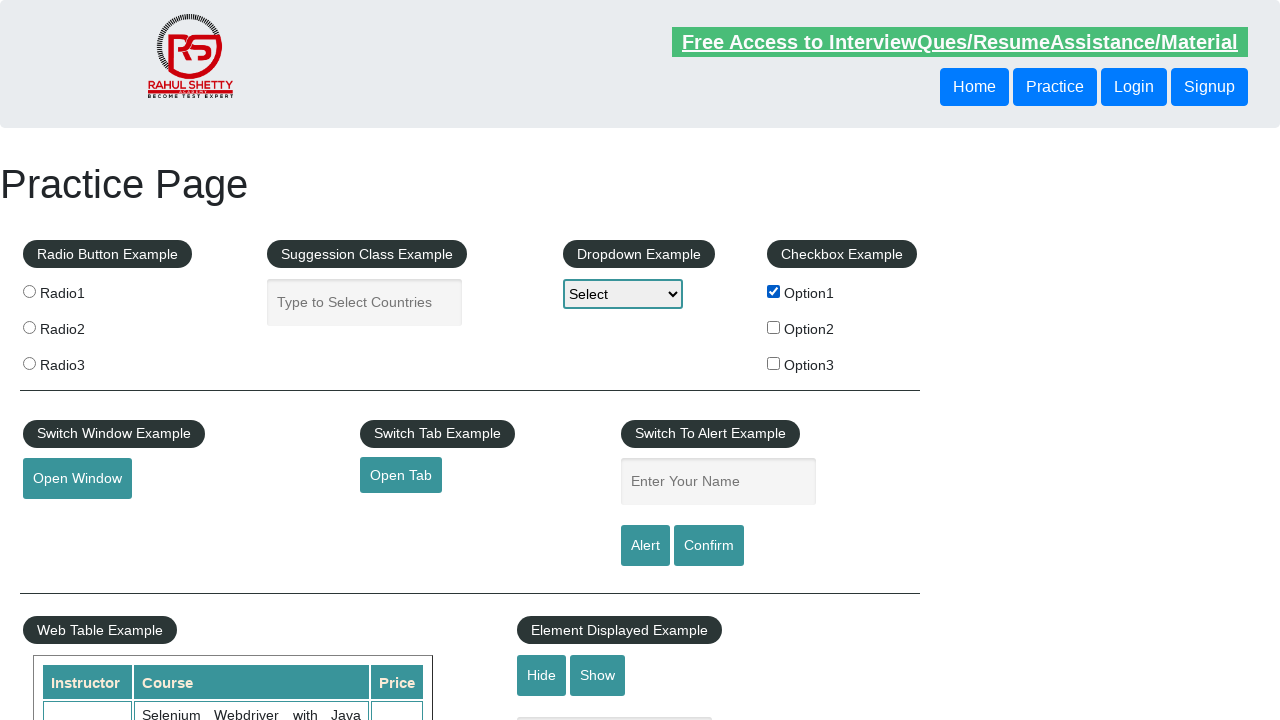

Clicked checkbox #checkBoxOption1 to uncheck it at (774, 291) on #checkBoxOption1
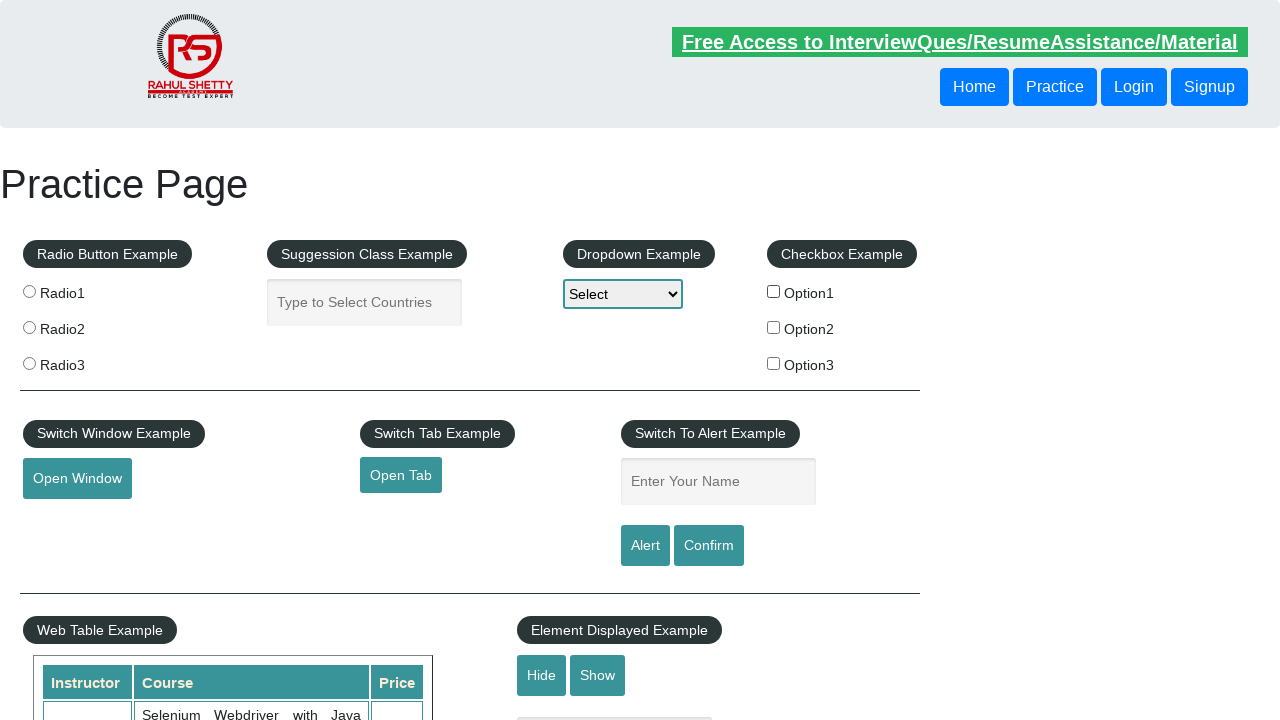

Verified checkbox #checkBoxOption1 is unchecked
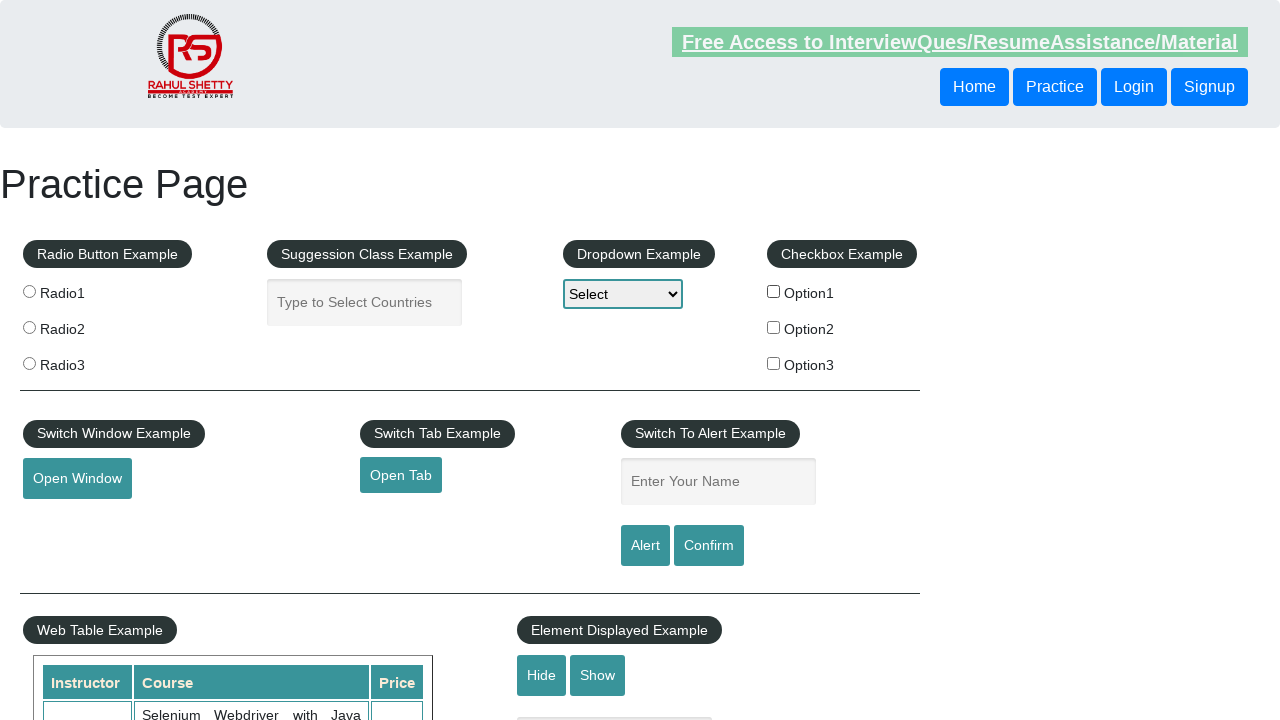

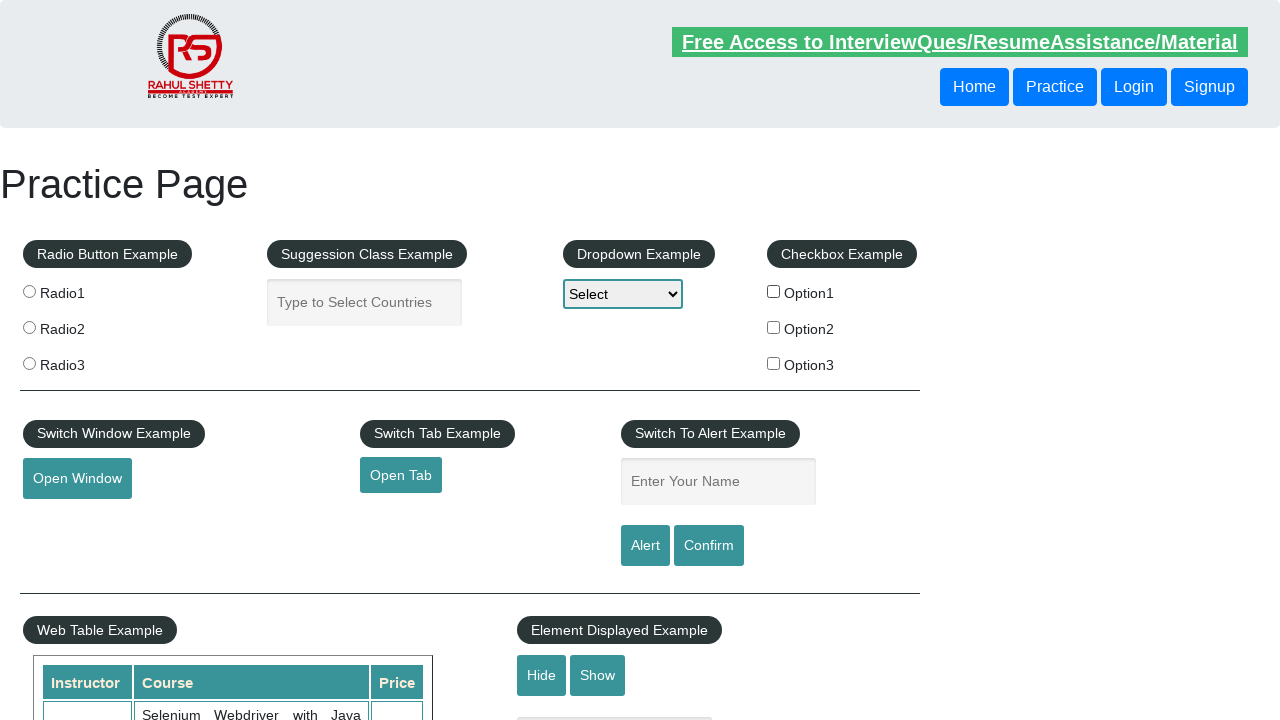